Tests that other controls are hidden when editing a todo item.

Starting URL: https://demo.playwright.dev/todomvc

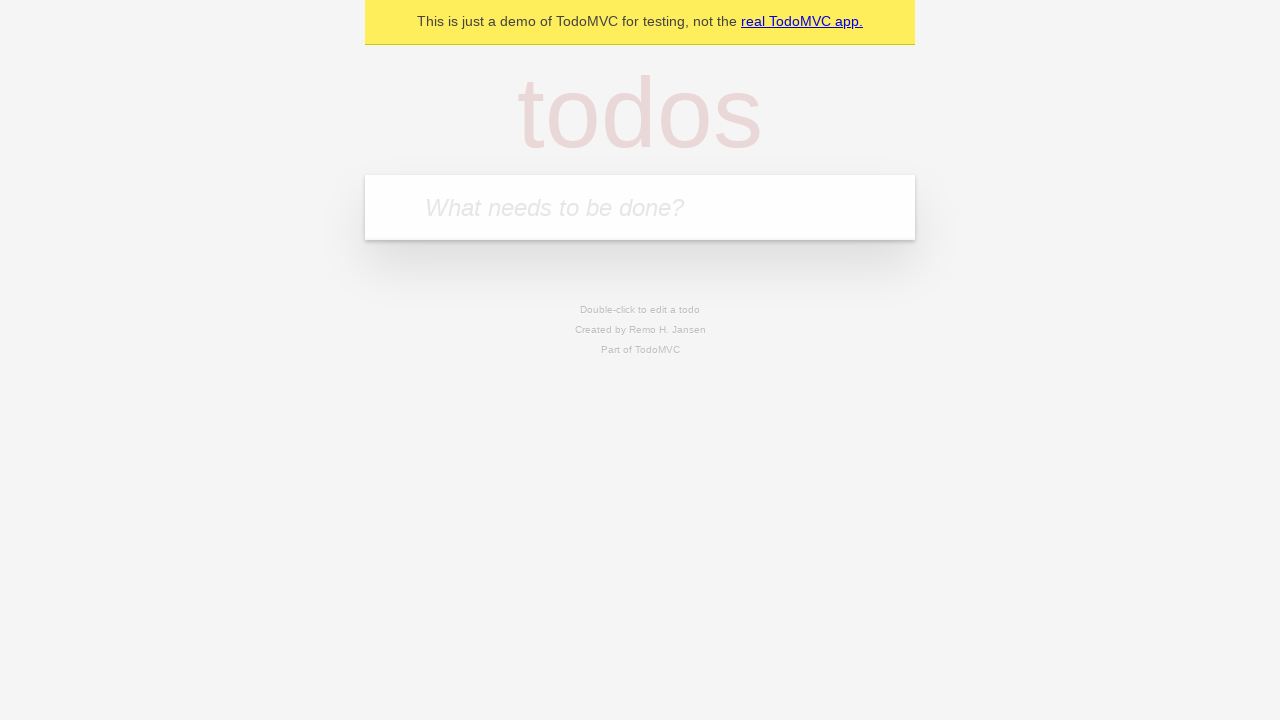

Filled new todo field with 'buy some cheese' on internal:attr=[placeholder="What needs to be done?"i]
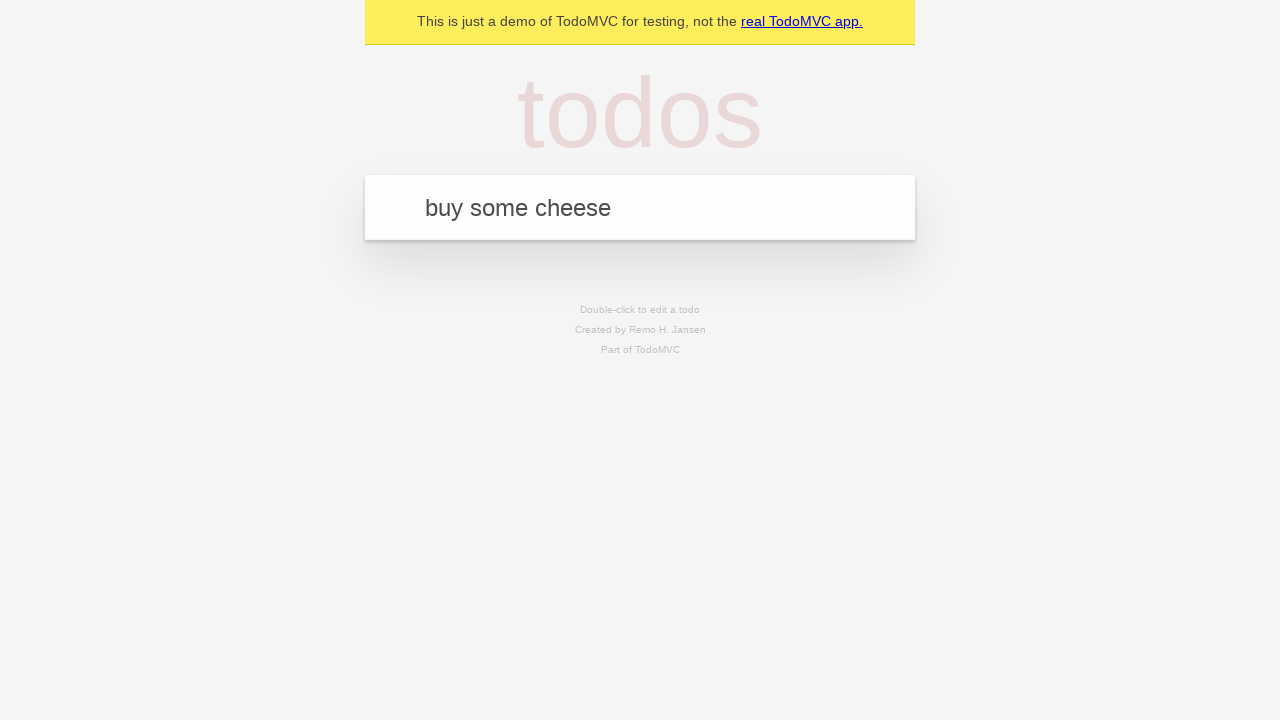

Pressed Enter to create first todo on internal:attr=[placeholder="What needs to be done?"i]
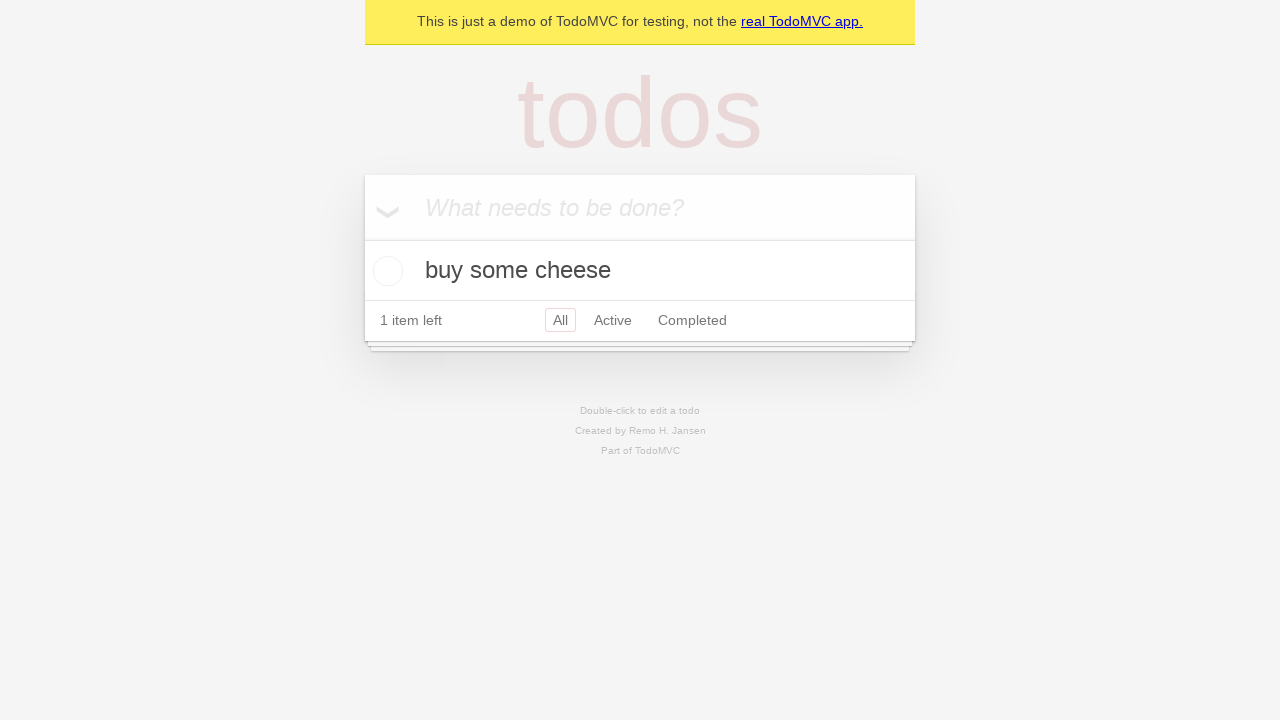

Filled new todo field with 'feed the cat' on internal:attr=[placeholder="What needs to be done?"i]
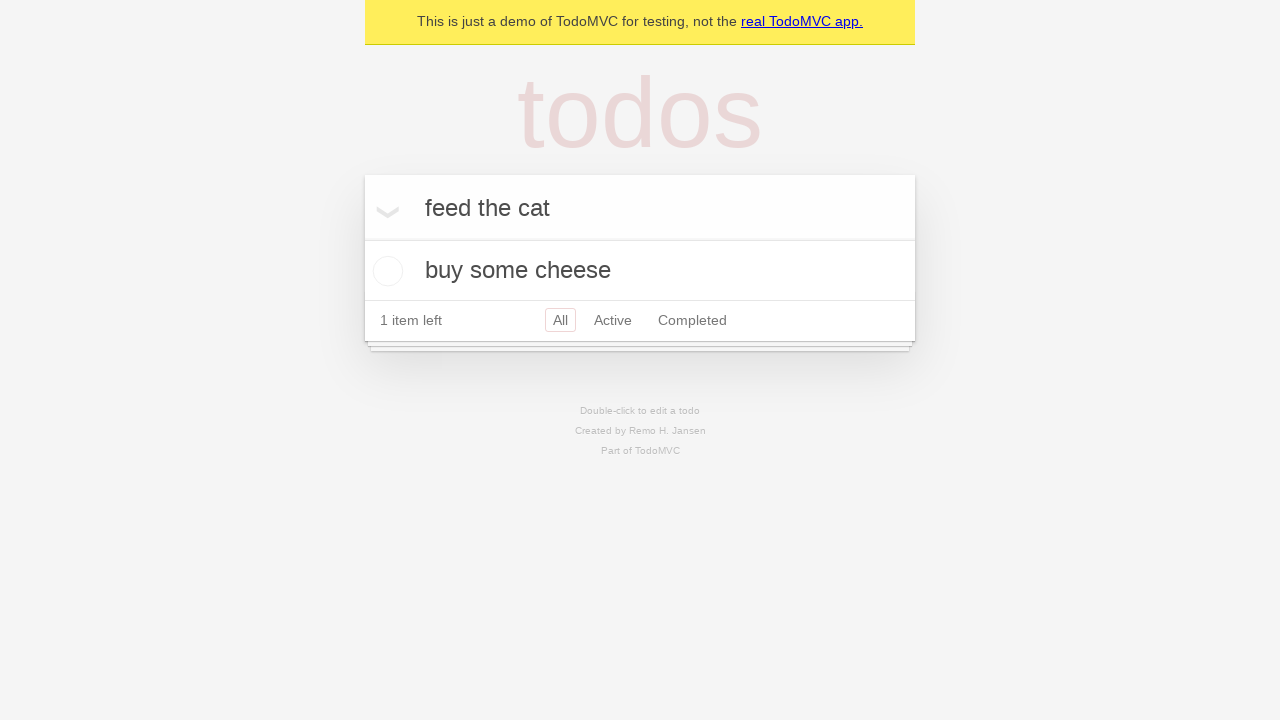

Pressed Enter to create second todo on internal:attr=[placeholder="What needs to be done?"i]
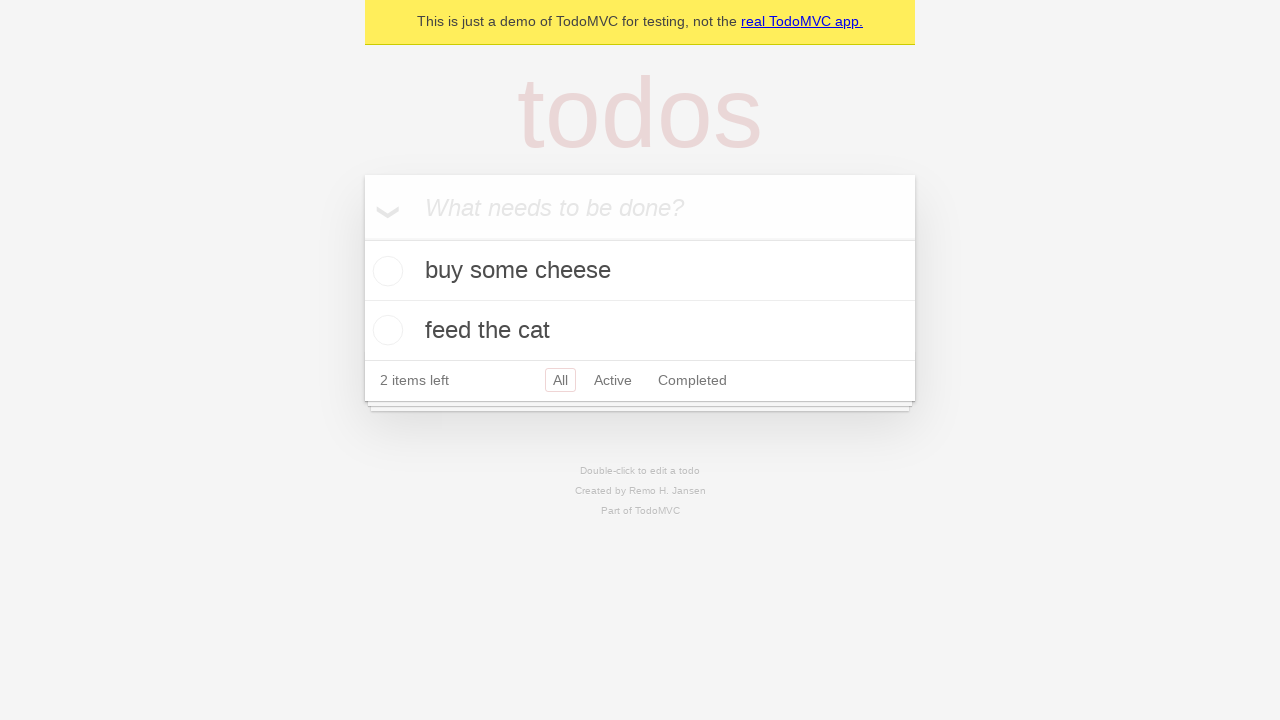

Filled new todo field with 'book a doctors appointment' on internal:attr=[placeholder="What needs to be done?"i]
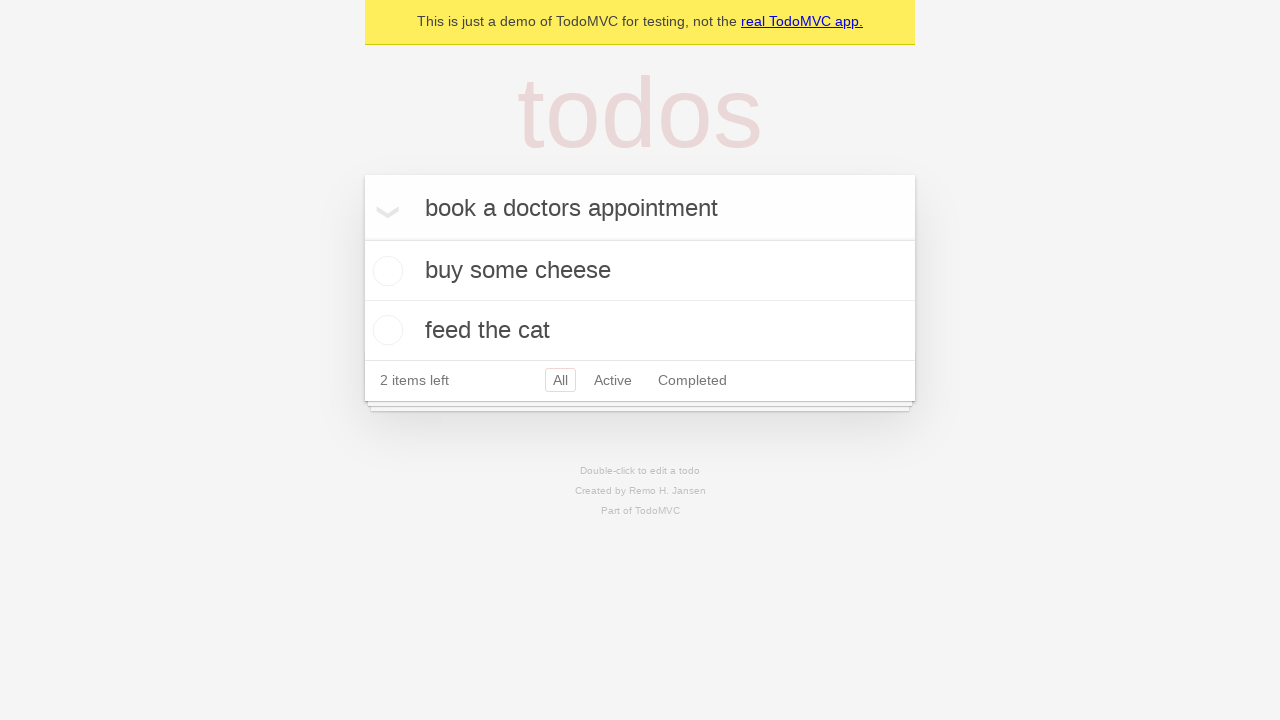

Pressed Enter to create third todo on internal:attr=[placeholder="What needs to be done?"i]
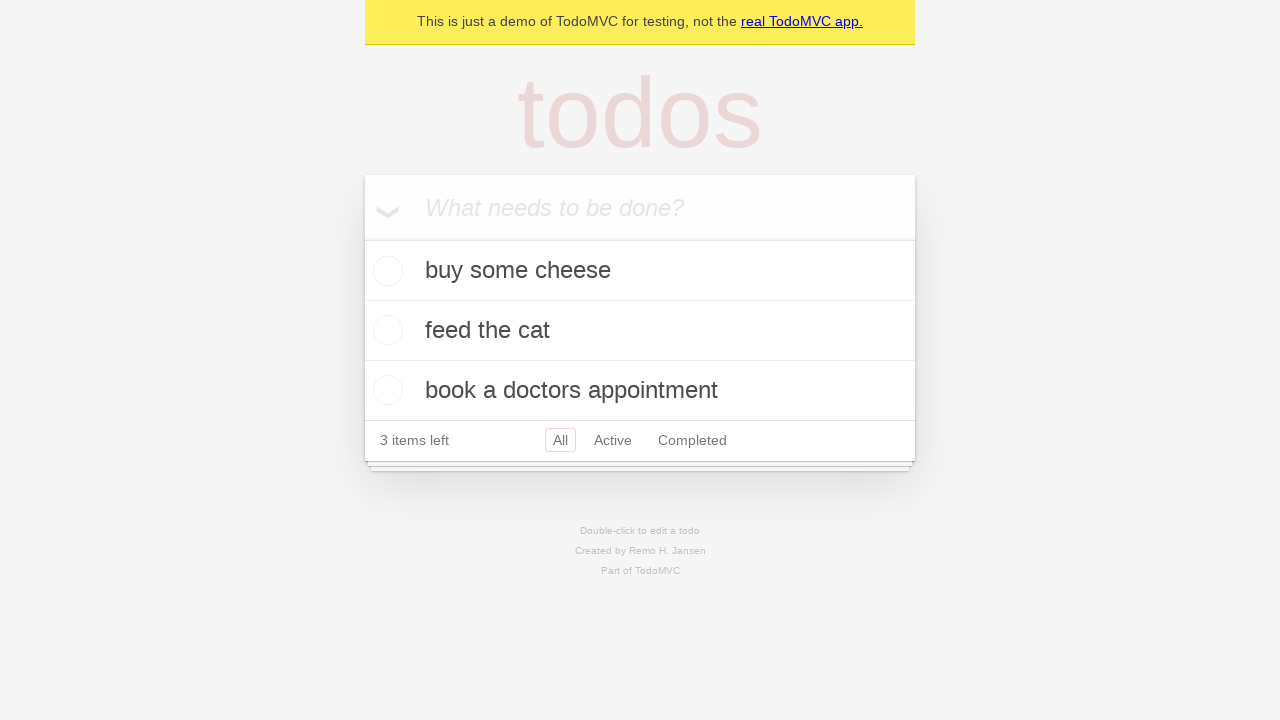

Waited for todo items to be created
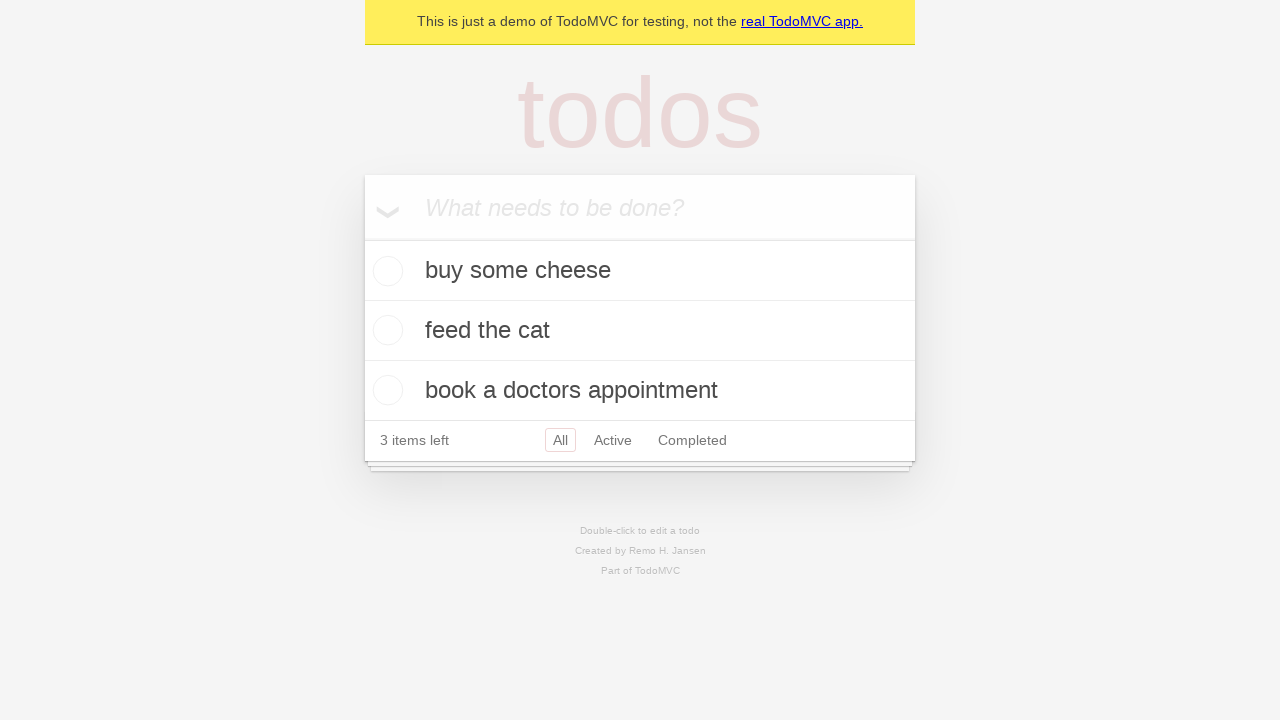

Double-clicked on second todo item to enter edit mode at (640, 331) on internal:testid=[data-testid="todo-item"s] >> nth=1
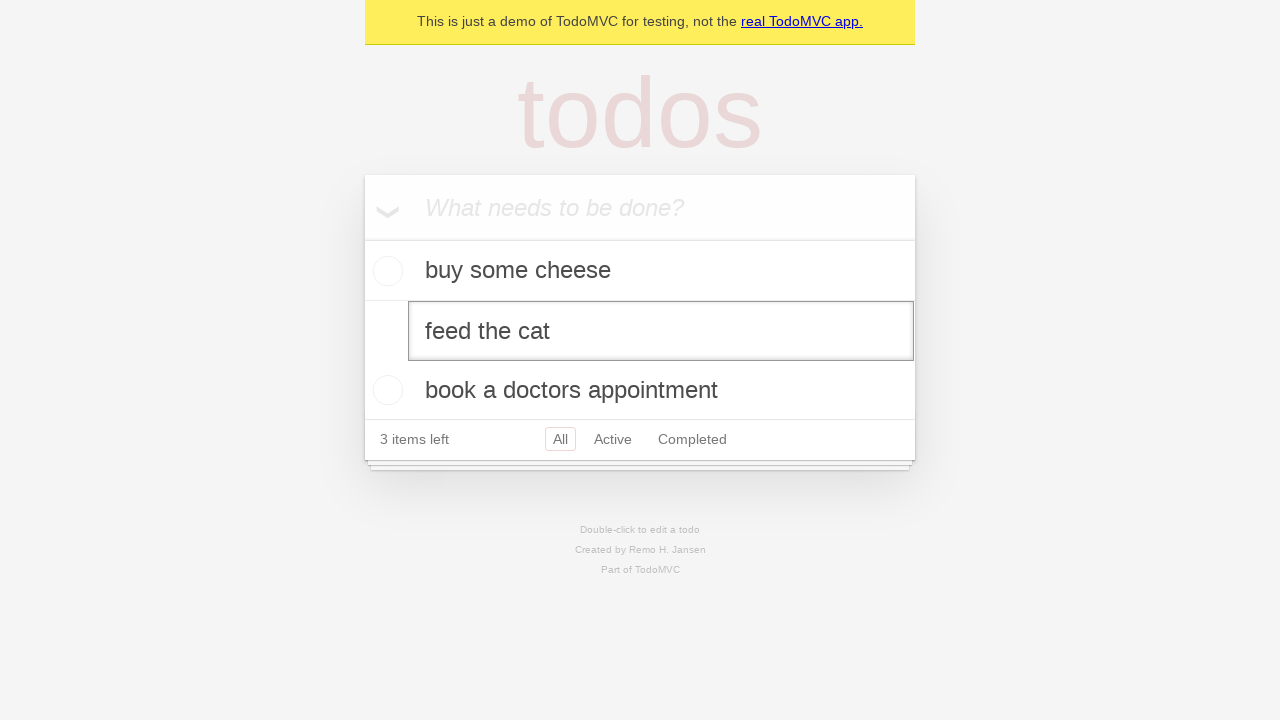

Waited for edit textbox to appear
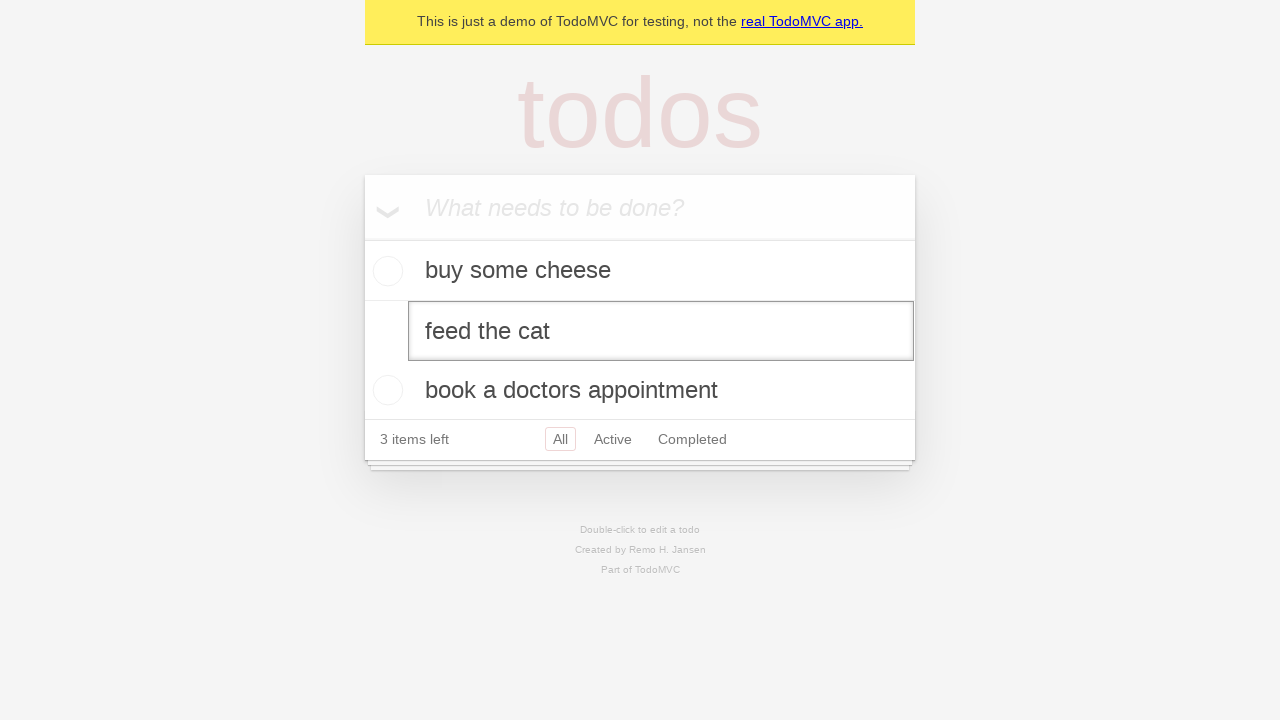

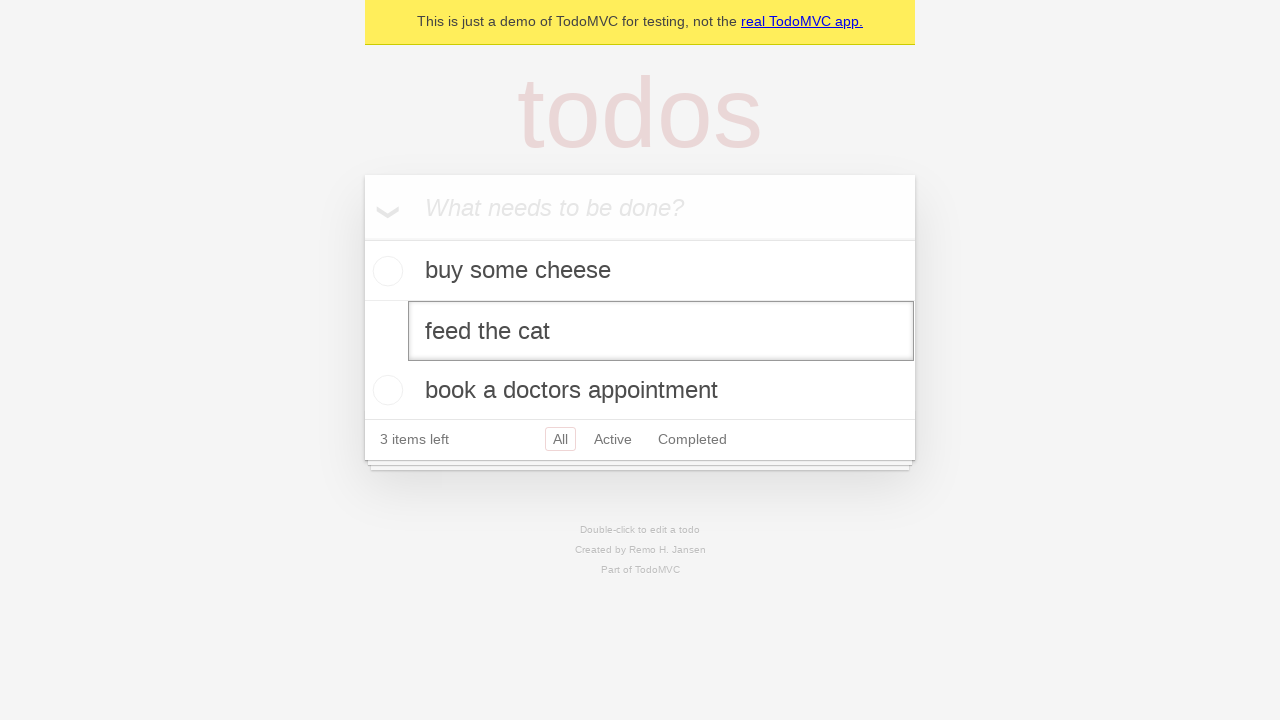